Automates the Contexto word game website by opening the game menu, navigating to previous games, and selecting a random game to play.

Starting URL: https://contexto.me/

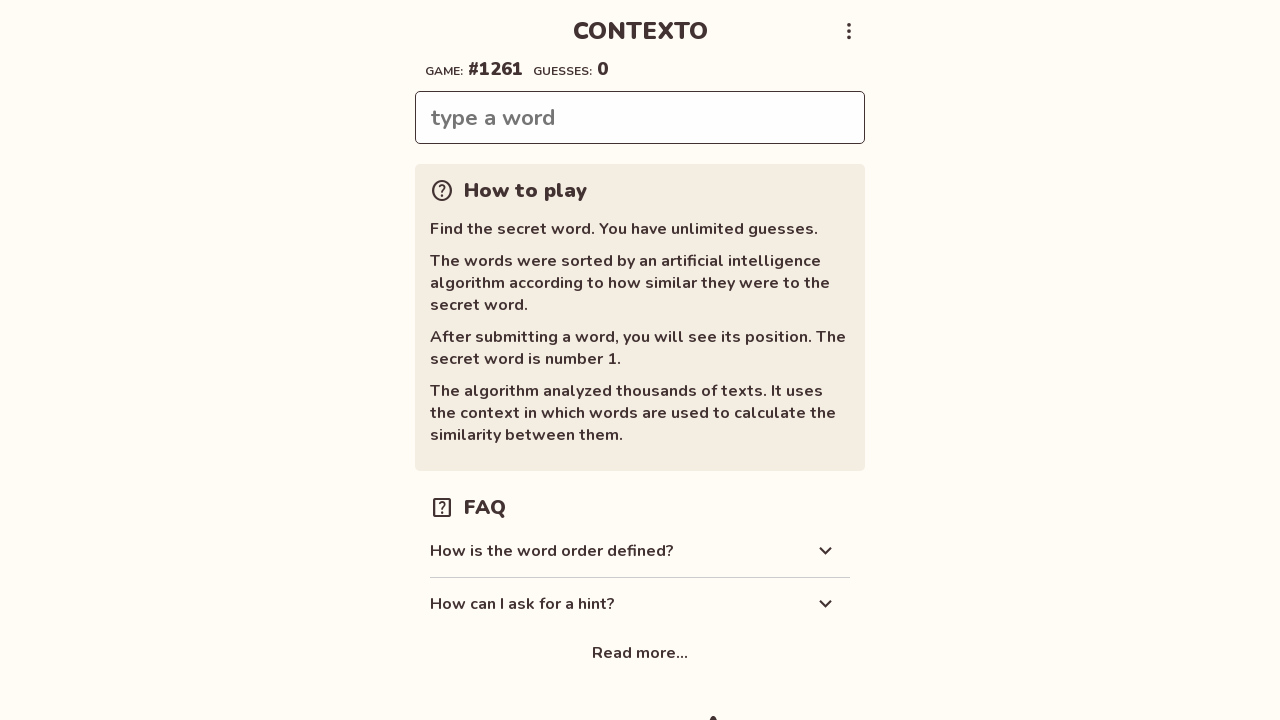

Waited for top bar to load on Contexto game page
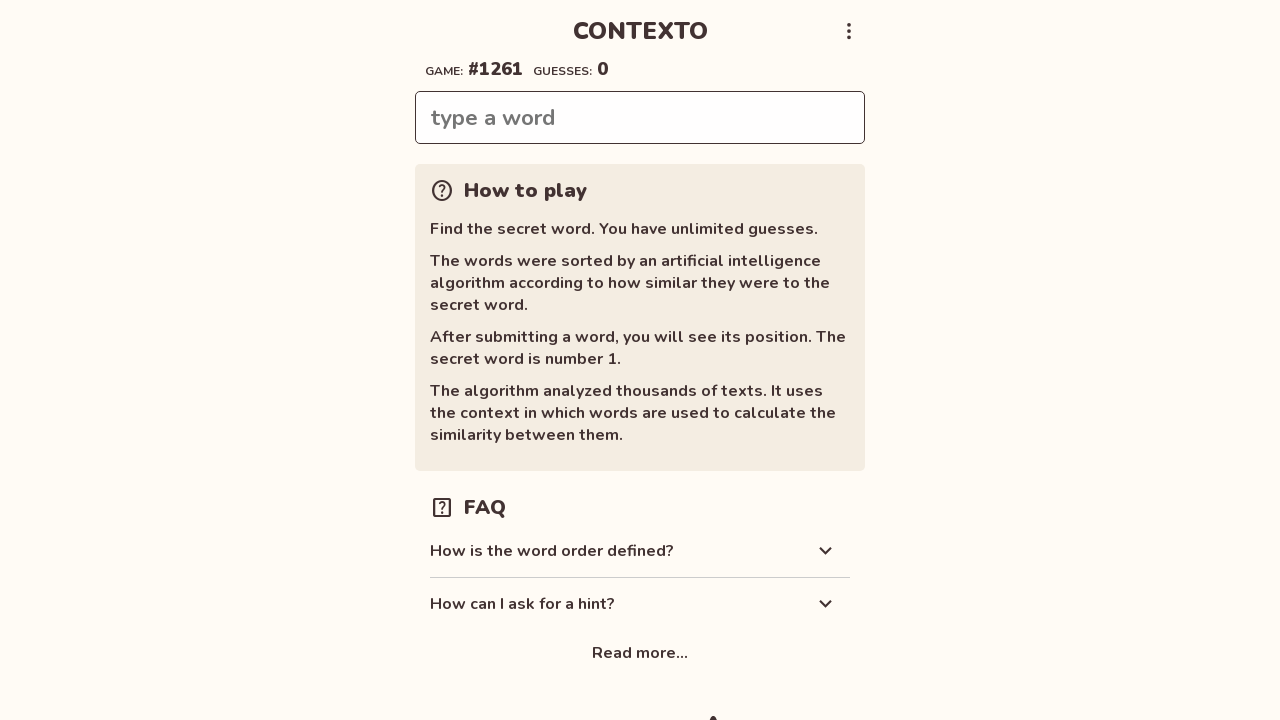

Clicked menu button (three dots) in top bar at (849, 31) on .top-bar button
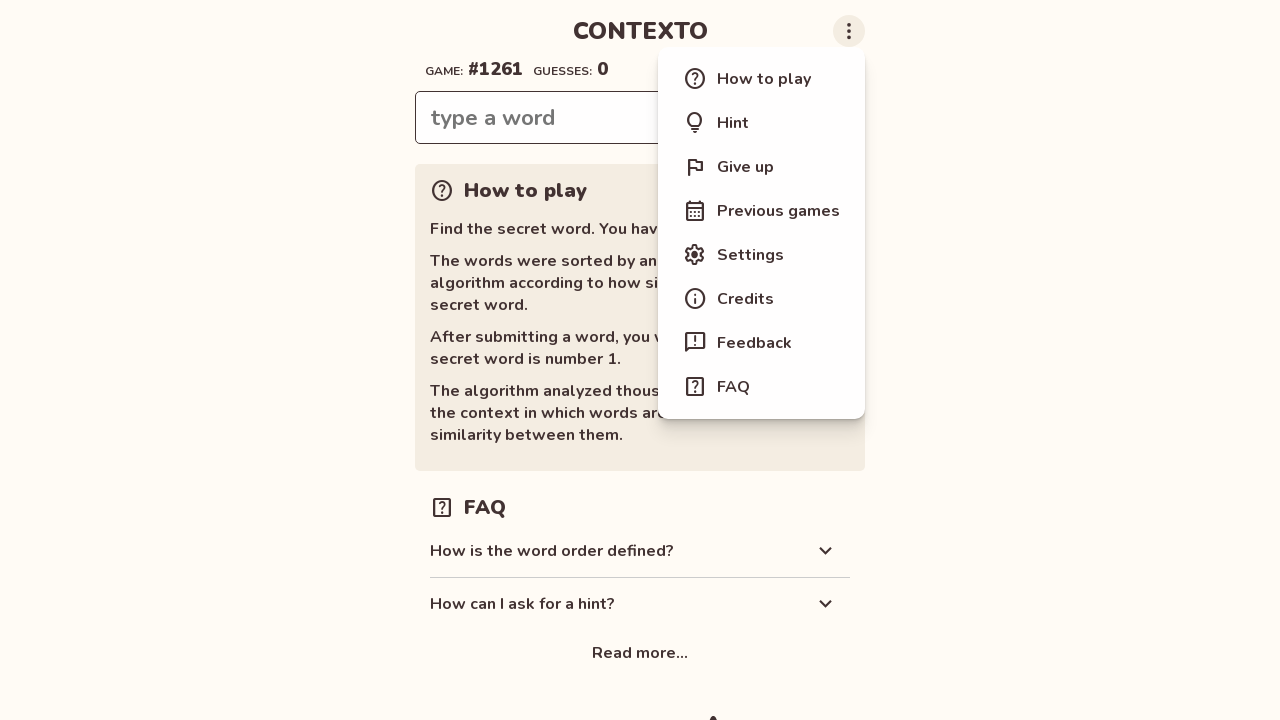

Waited for dropdown menu to appear
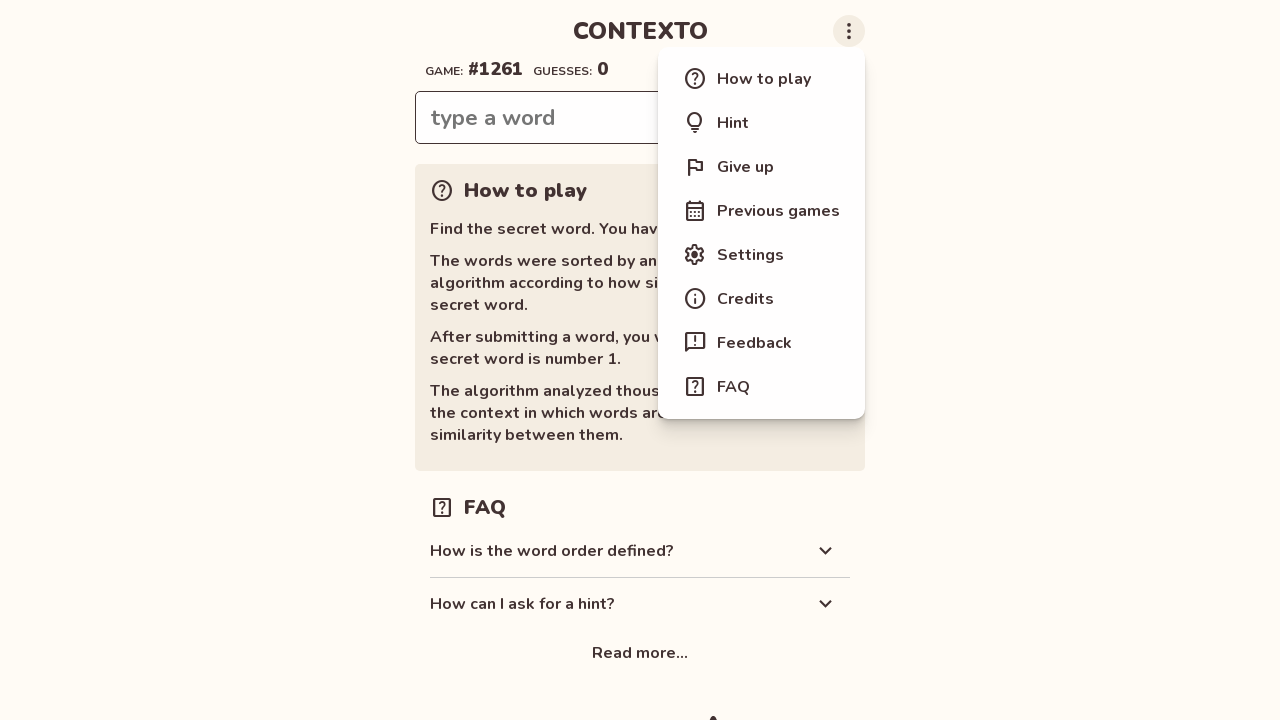

Located all menu items in dropdown
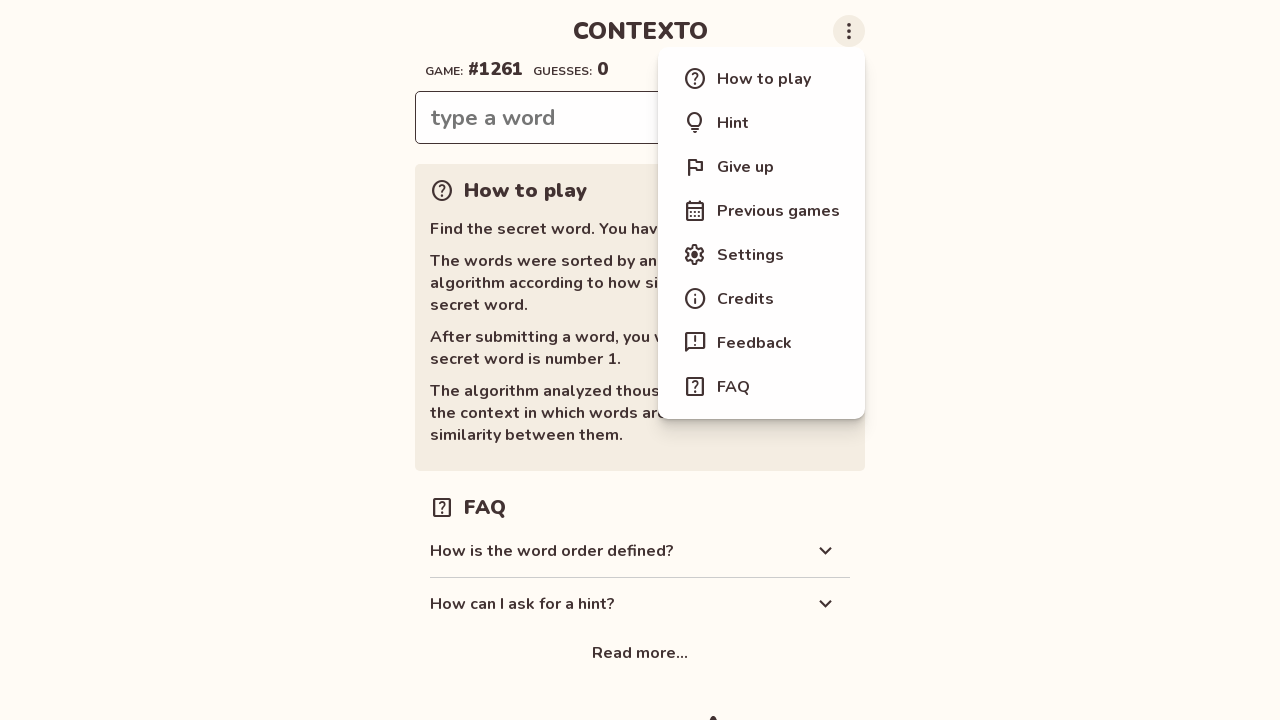

Clicked 'Previous games' option (4th menu item) at (762, 211) on .menu-item >> nth=3
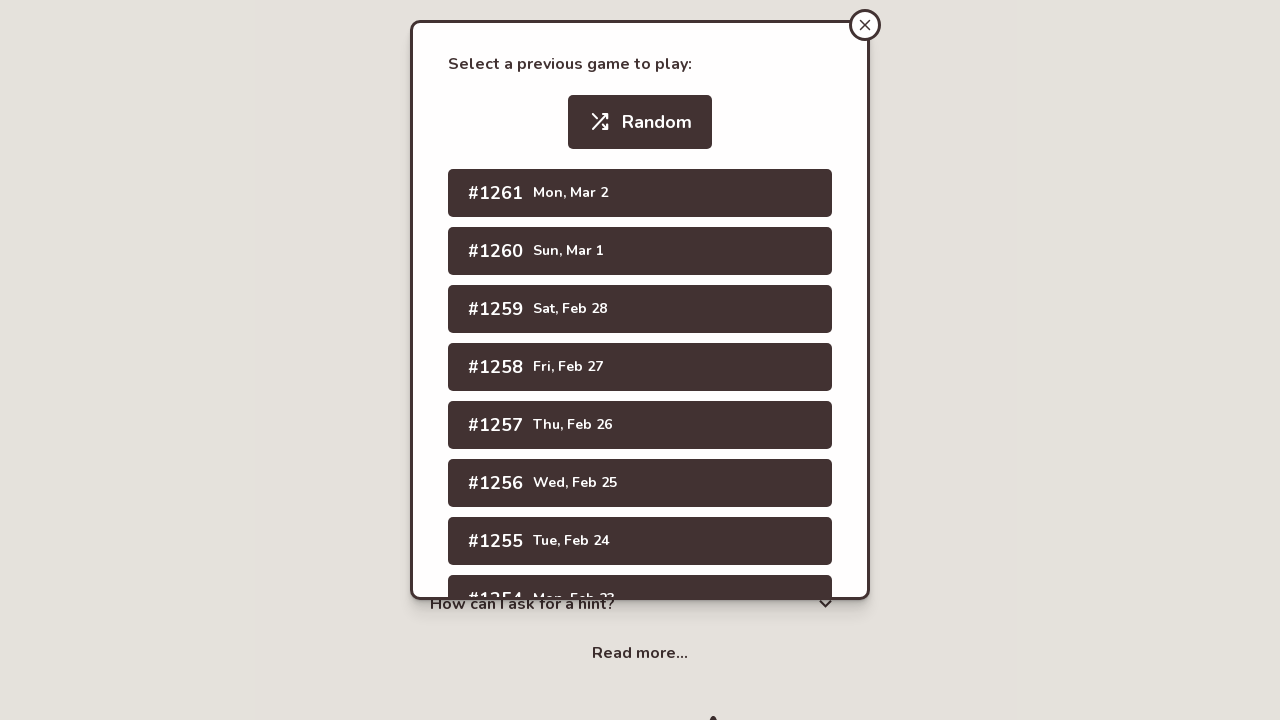

Waited for modal with game options to appear
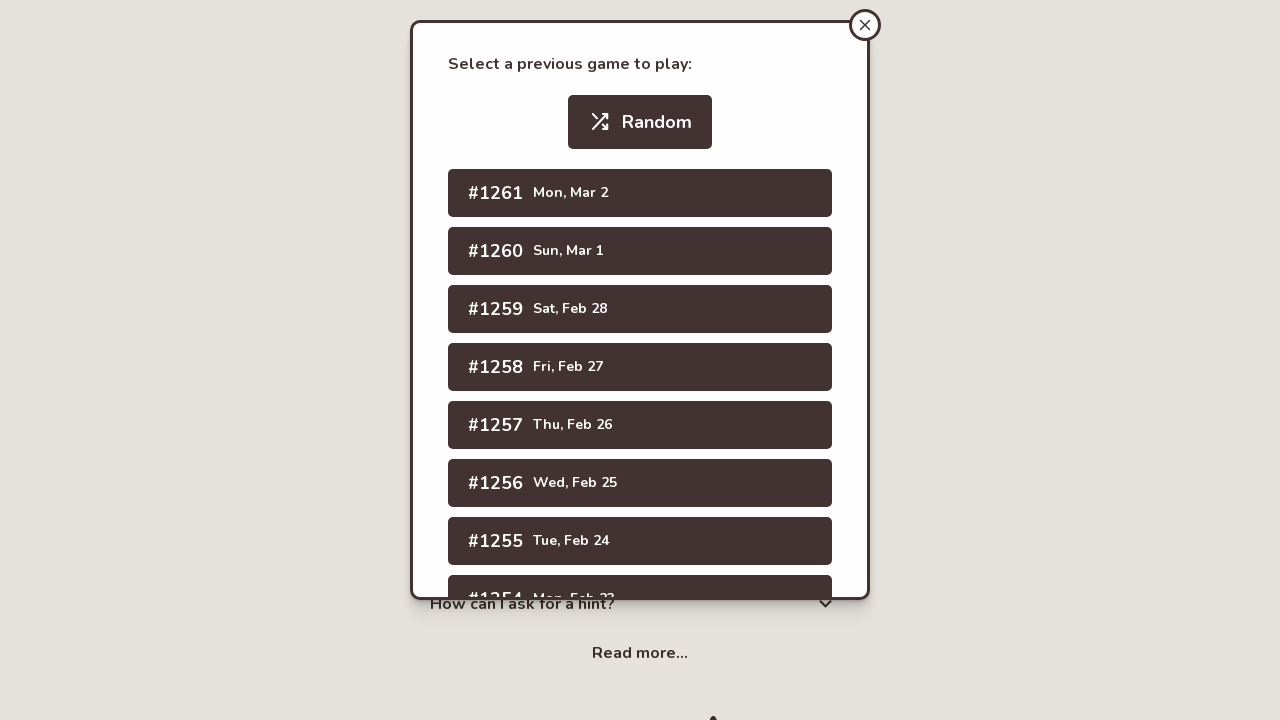

Clicked random game button in modal at (640, 122) on .modal-wrapper .button
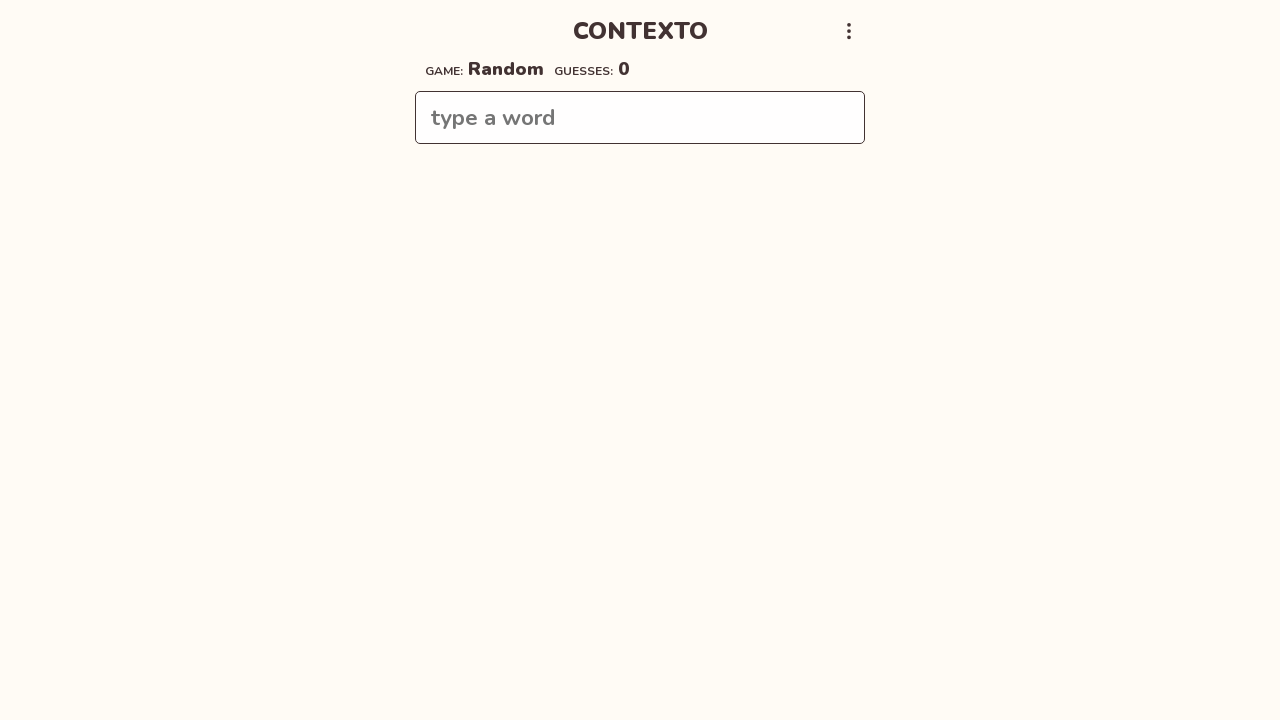

Waited 1 second for game to load
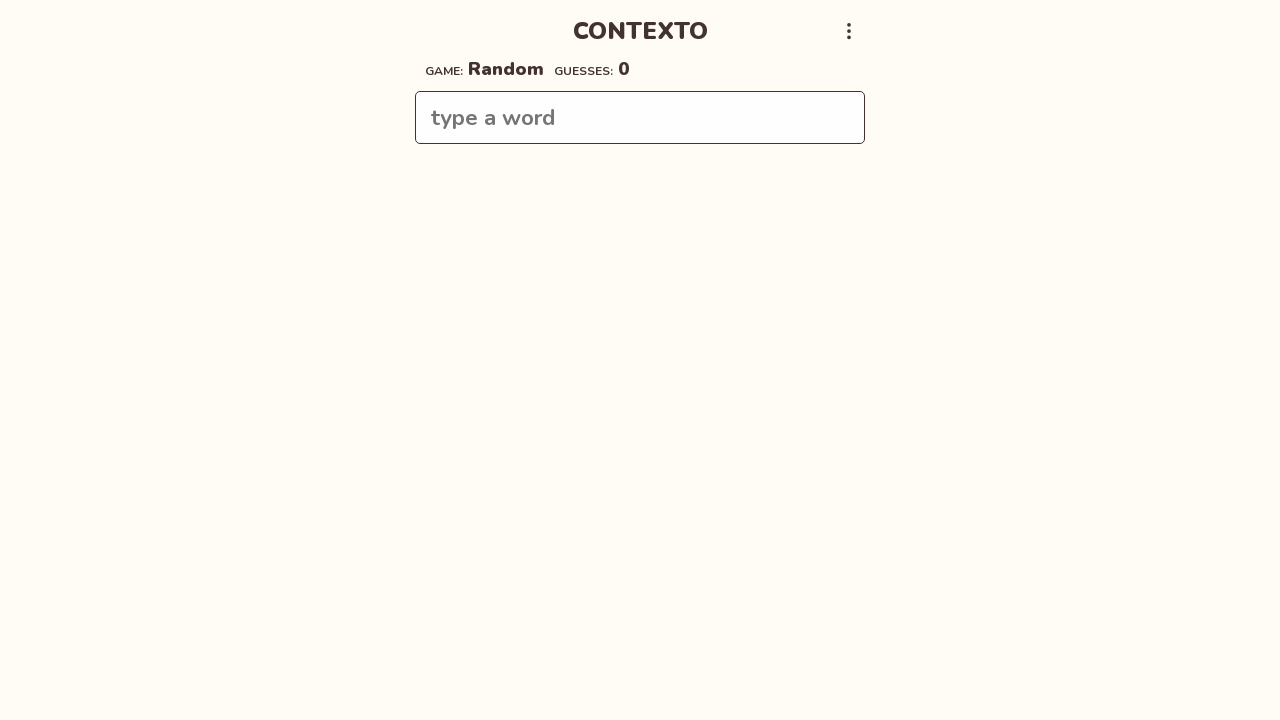

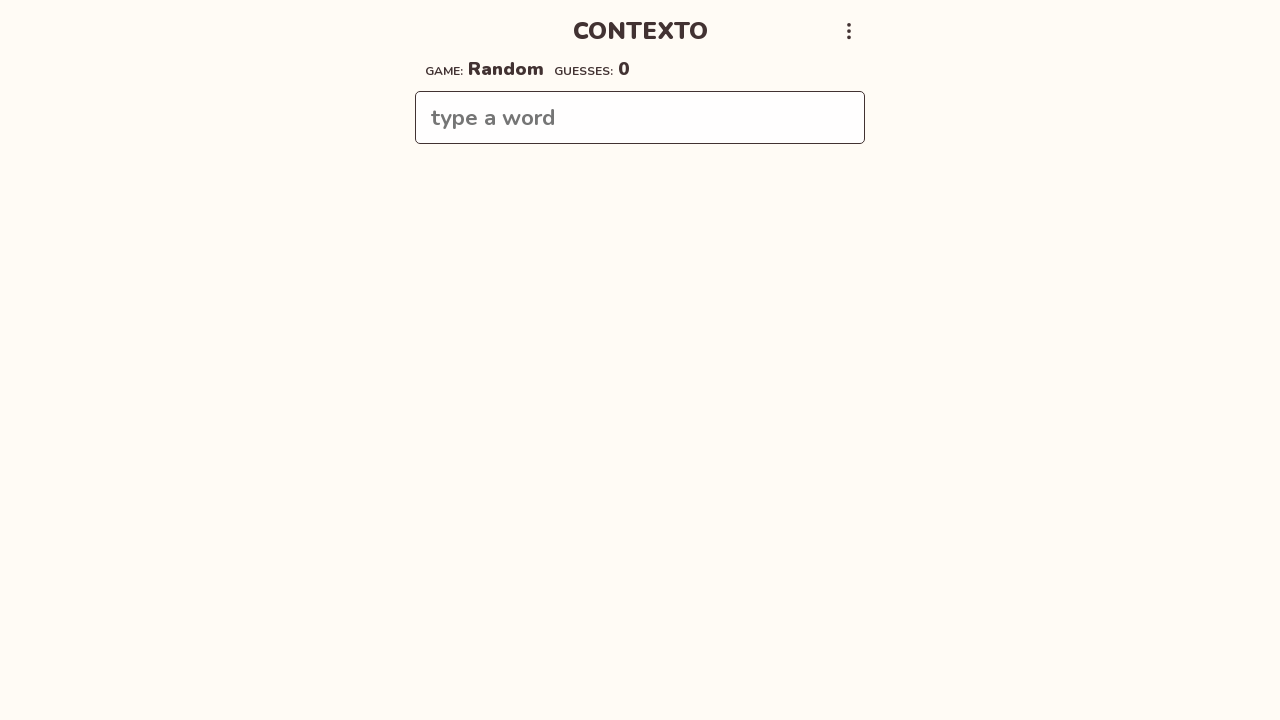